Tests the broken images page by navigating to it and checking for images with broken sources

Starting URL: https://the-internet.herokuapp.com/

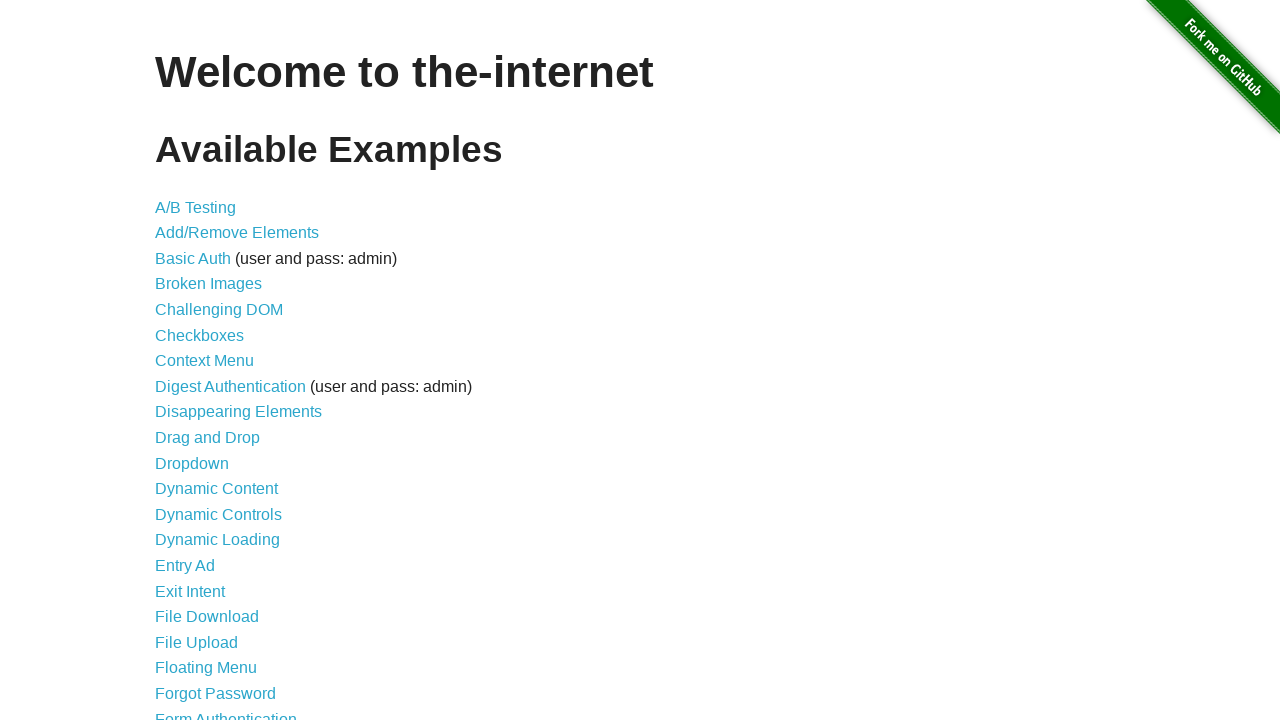

Clicked on Broken Images link at (208, 284) on text=Broken Images
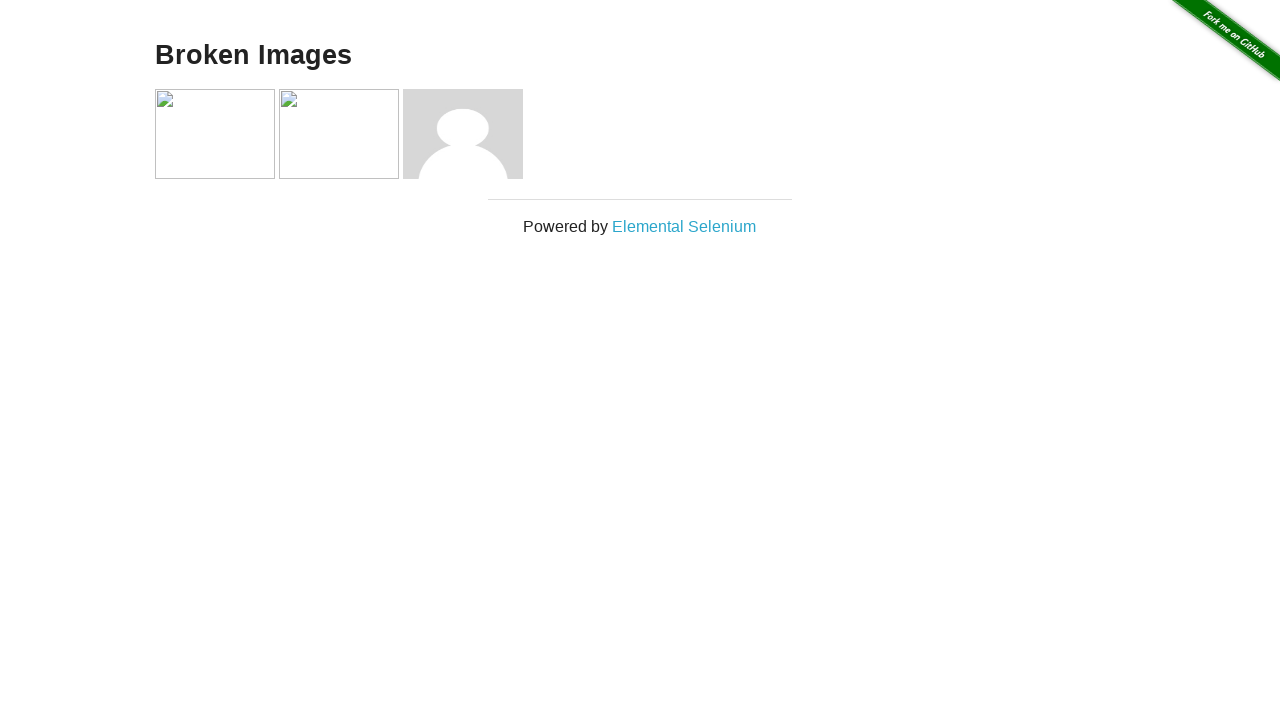

Images loaded on the page
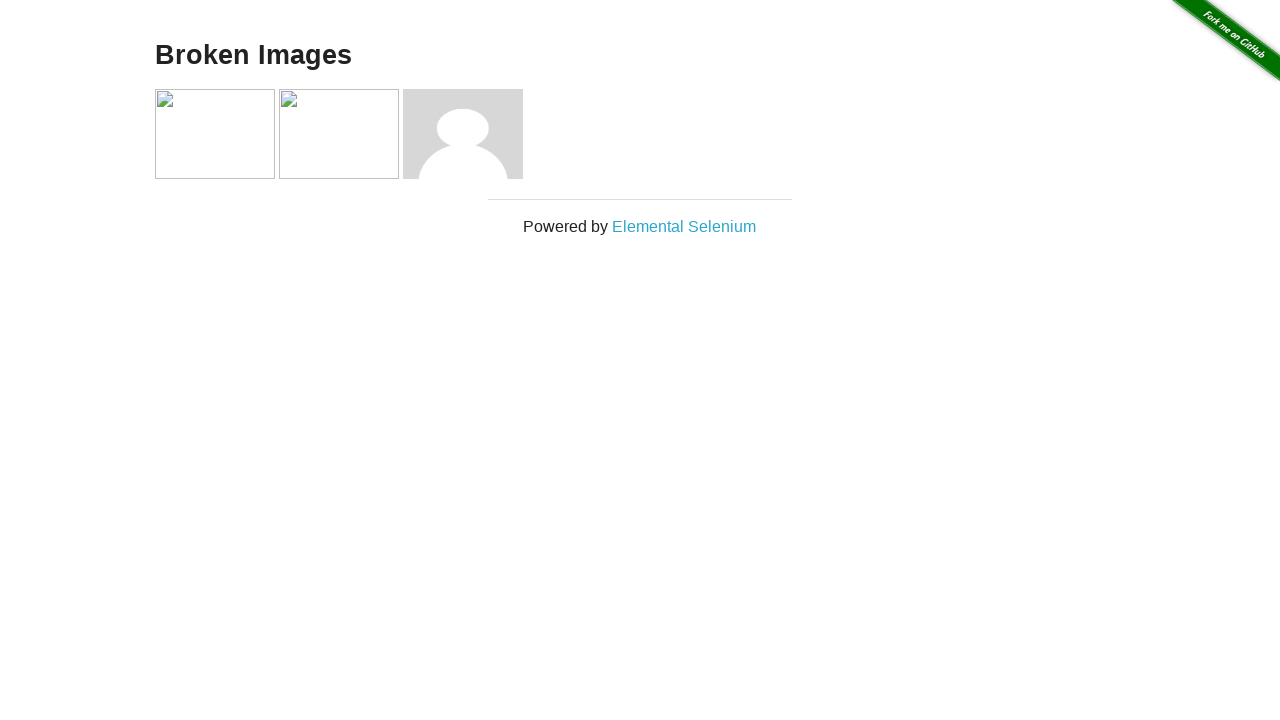

Retrieved all image elements from page
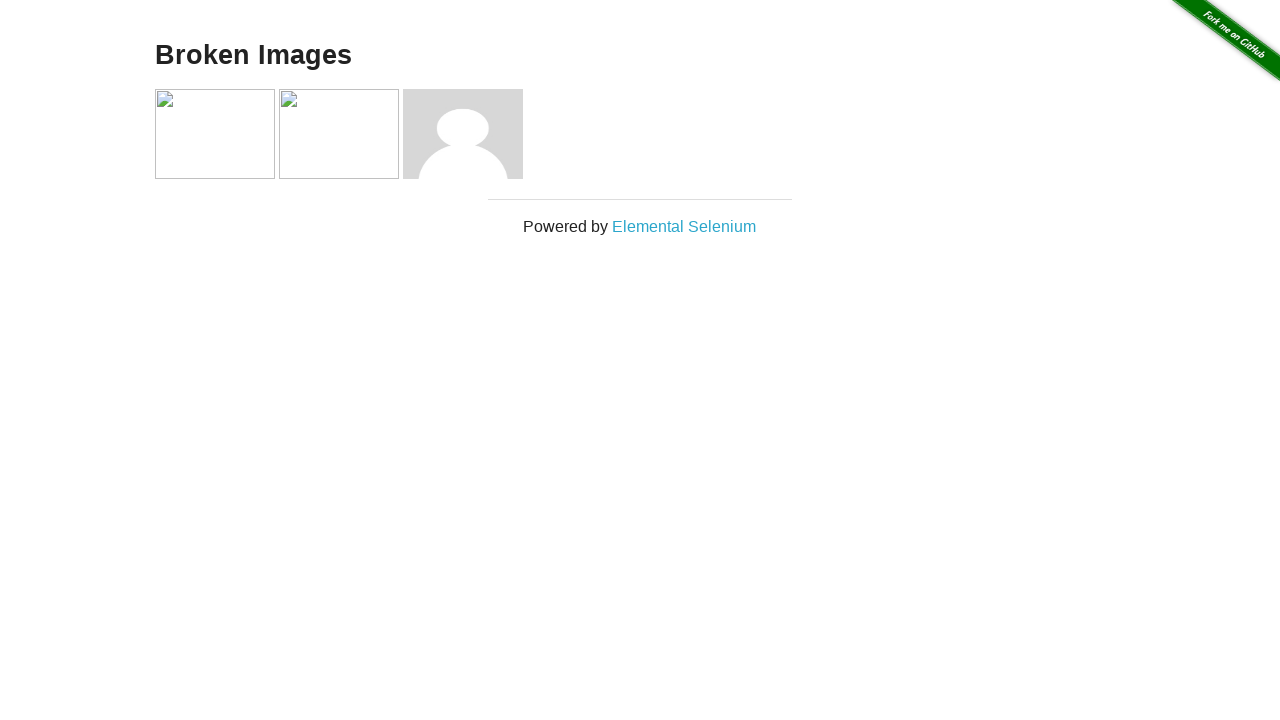

Checked image for broken status (naturalWidth === 0): False
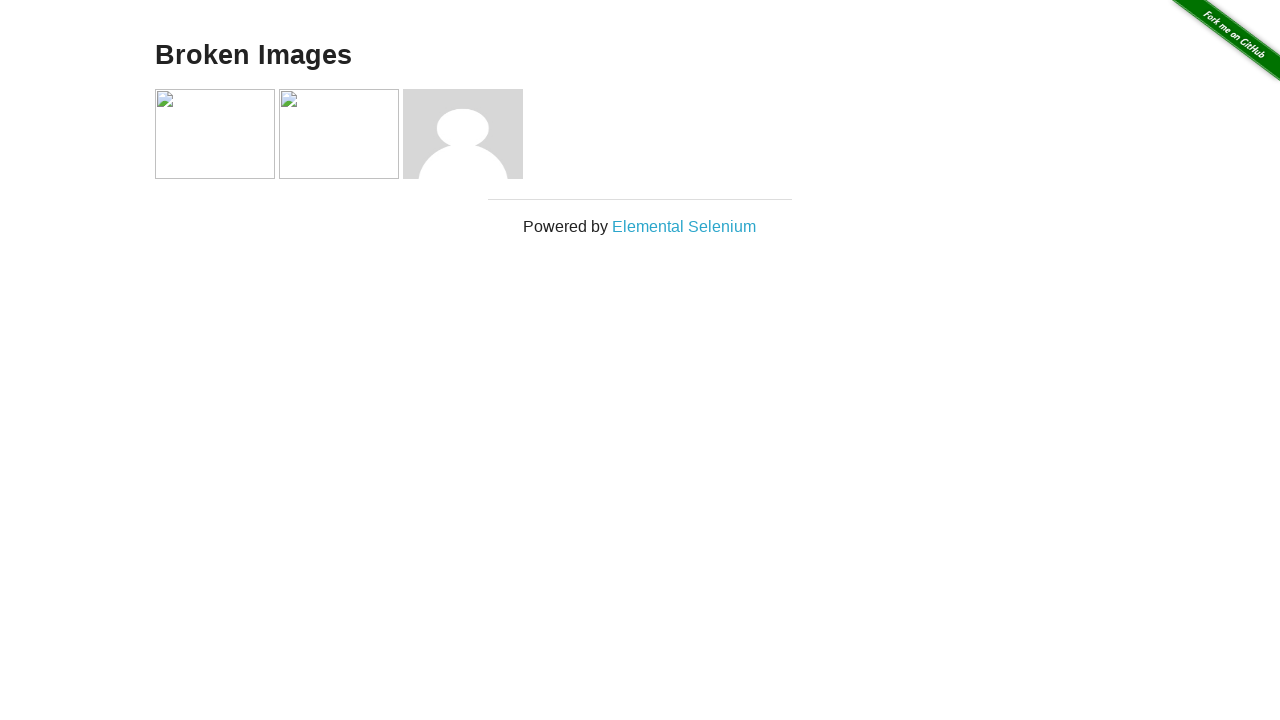

Checked image for broken status (naturalWidth === 0): True
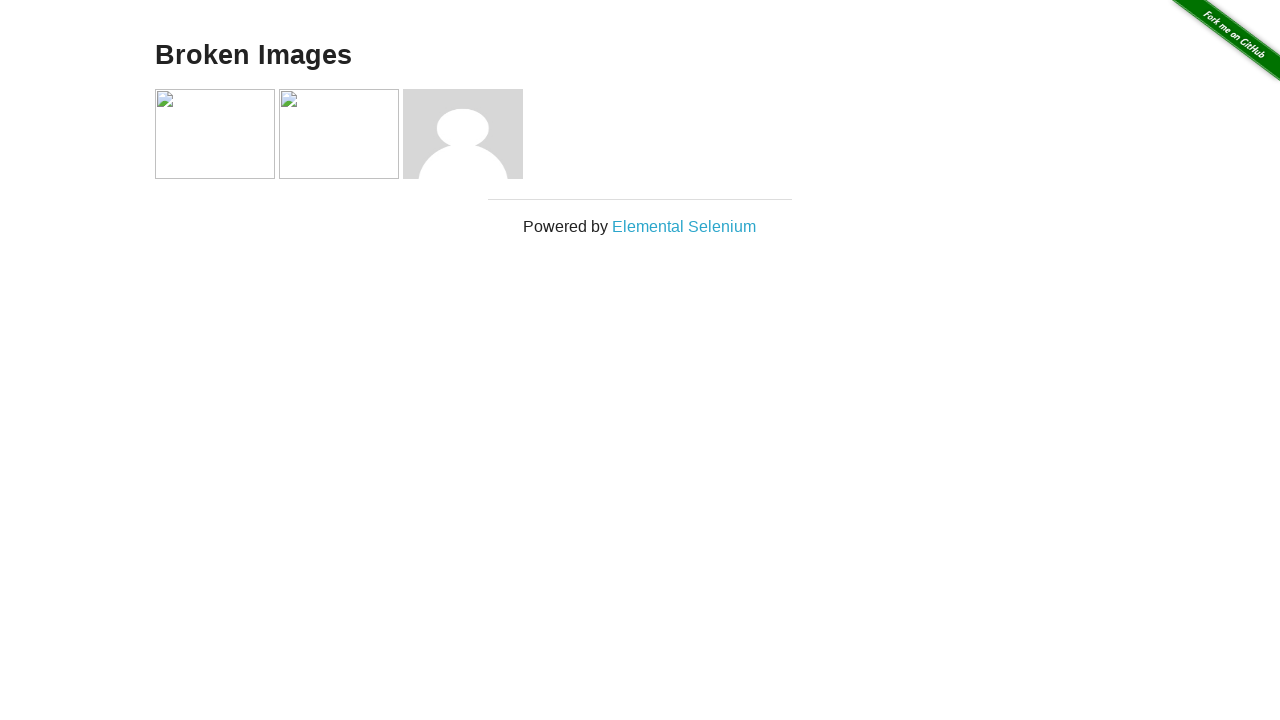

Checked image for broken status (naturalWidth === 0): True
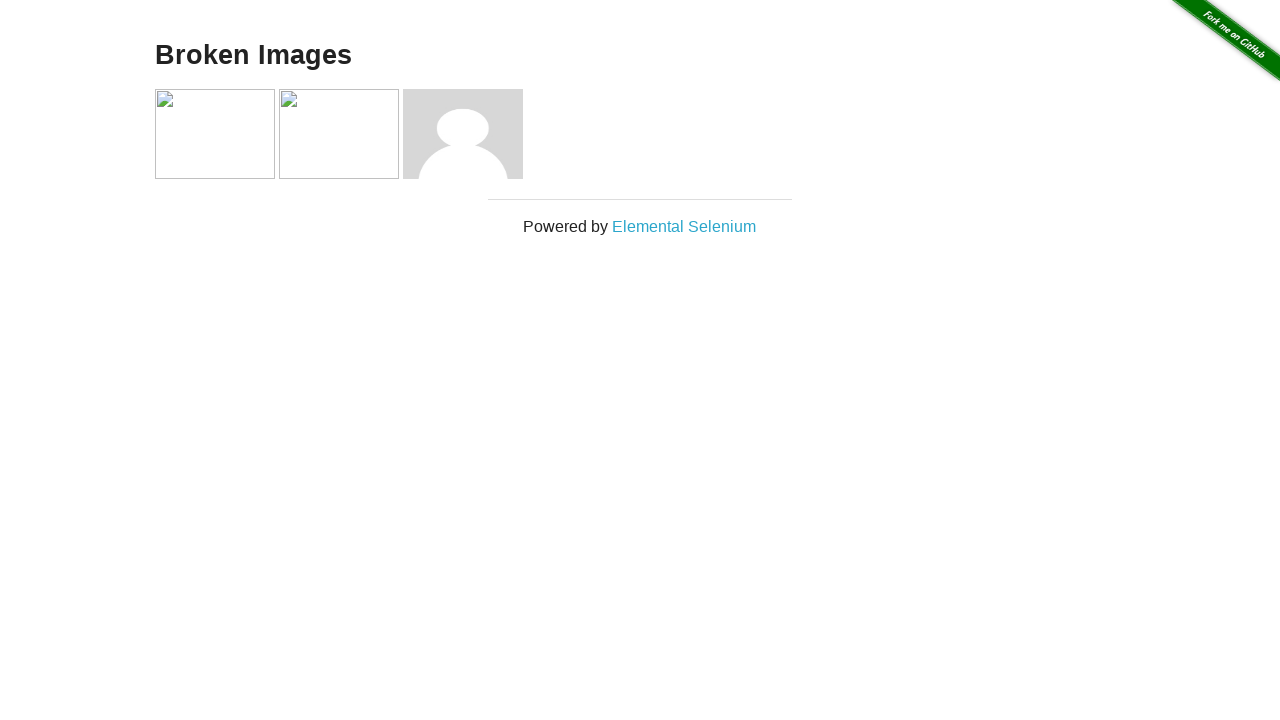

Checked image for broken status (naturalWidth === 0): False
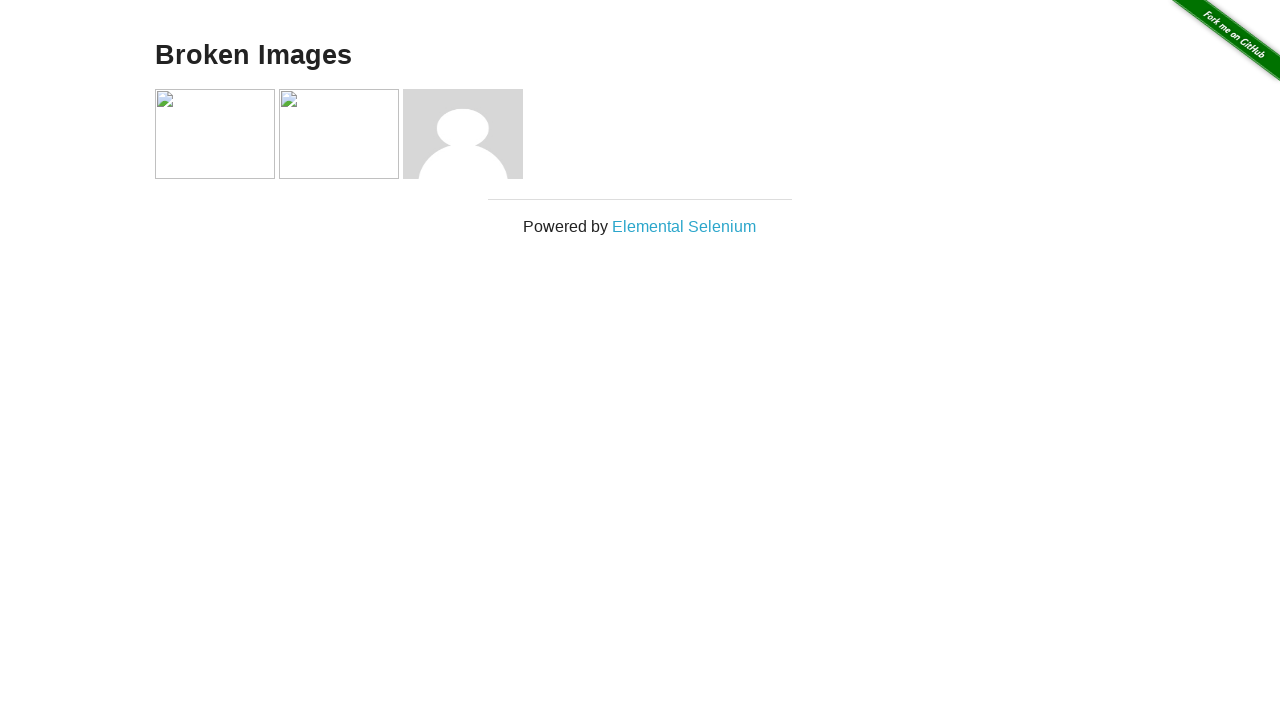

Verified that exactly 2 broken images were found (actual count: 2)
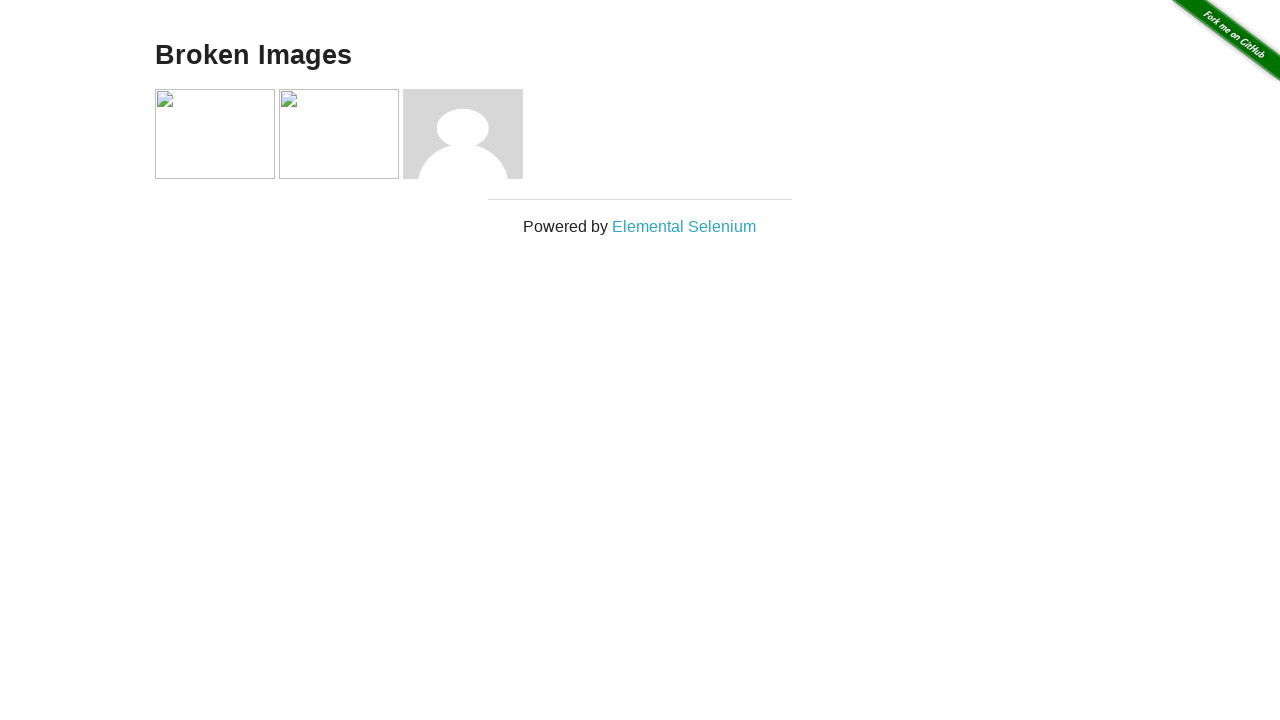

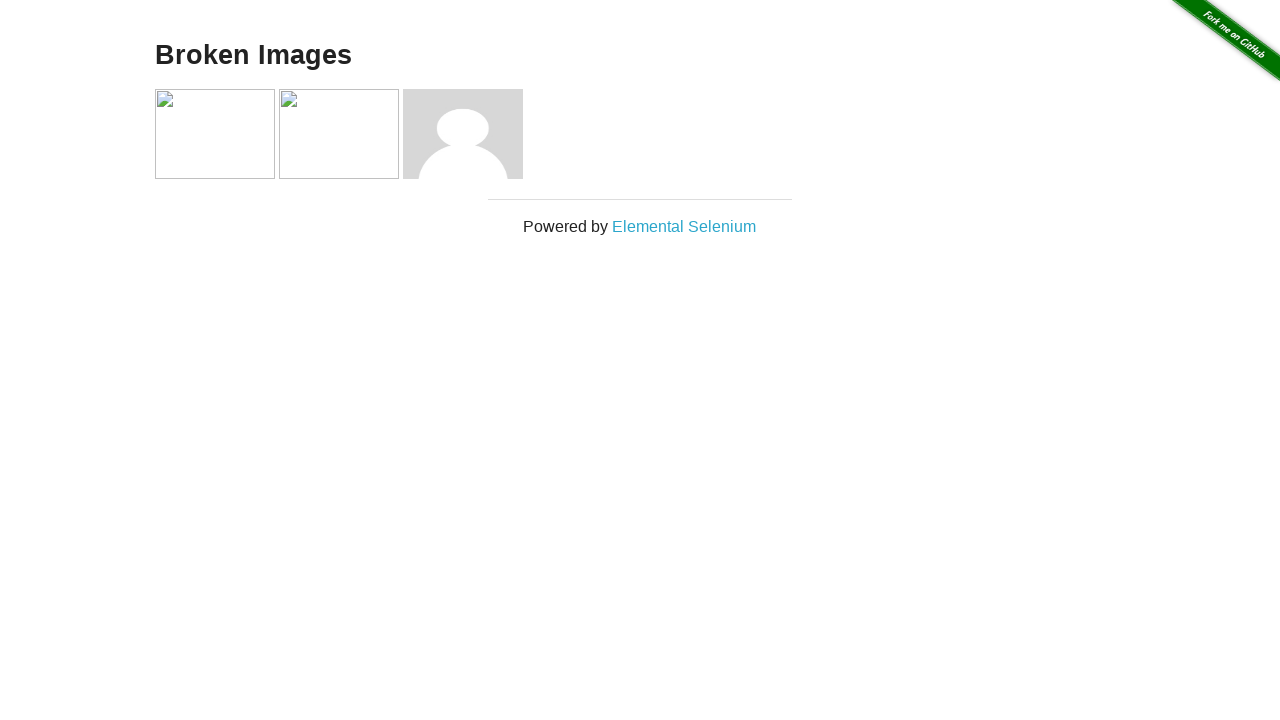